Tests a 2048 game by loading the page, pressing arrow keys to make moves, setting a predefined game state via localStorage, and refreshing the page to verify the state loads correctly.

Starting URL: https://4ark.me/2048/

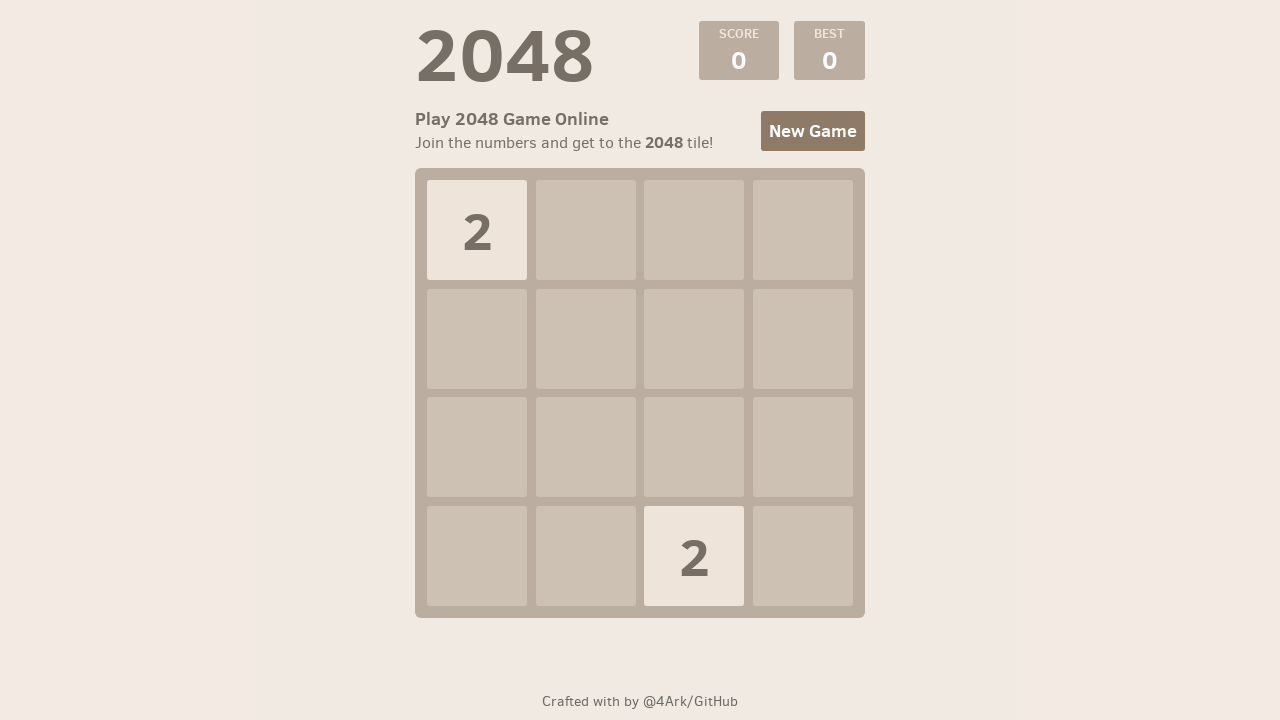

Game tiles appeared on the page
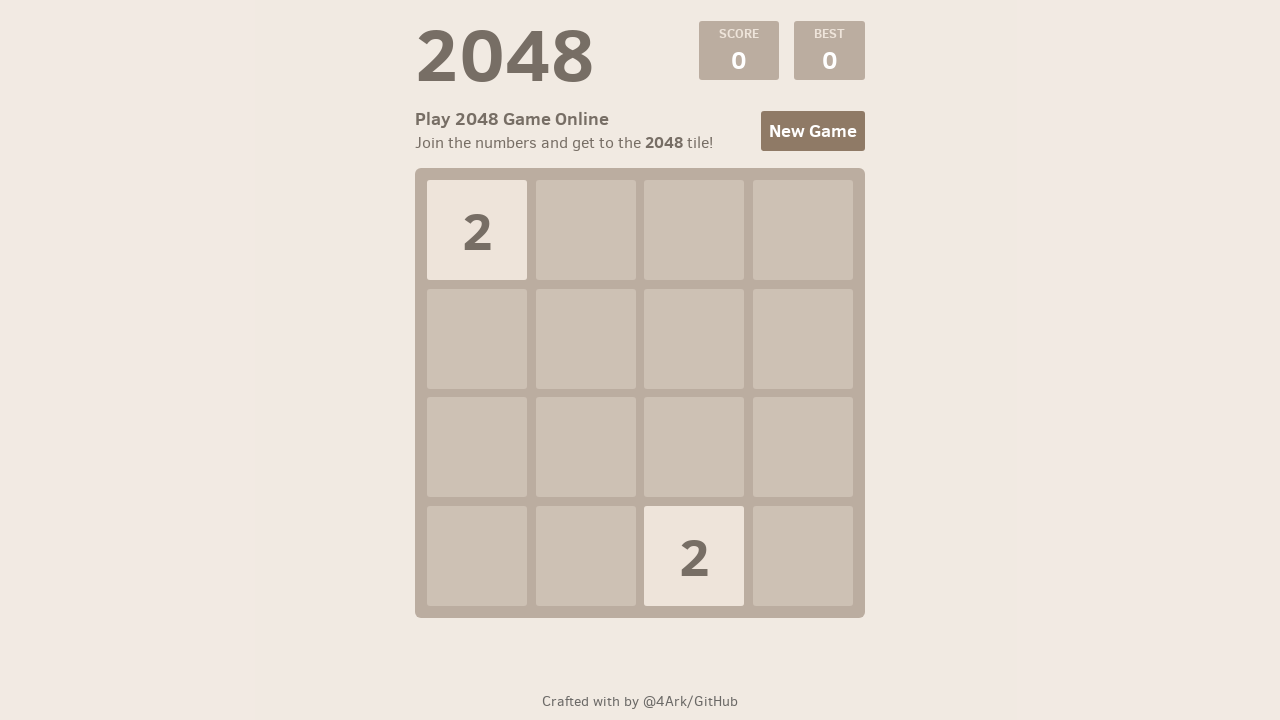

Pressed ArrowUp key to move tiles
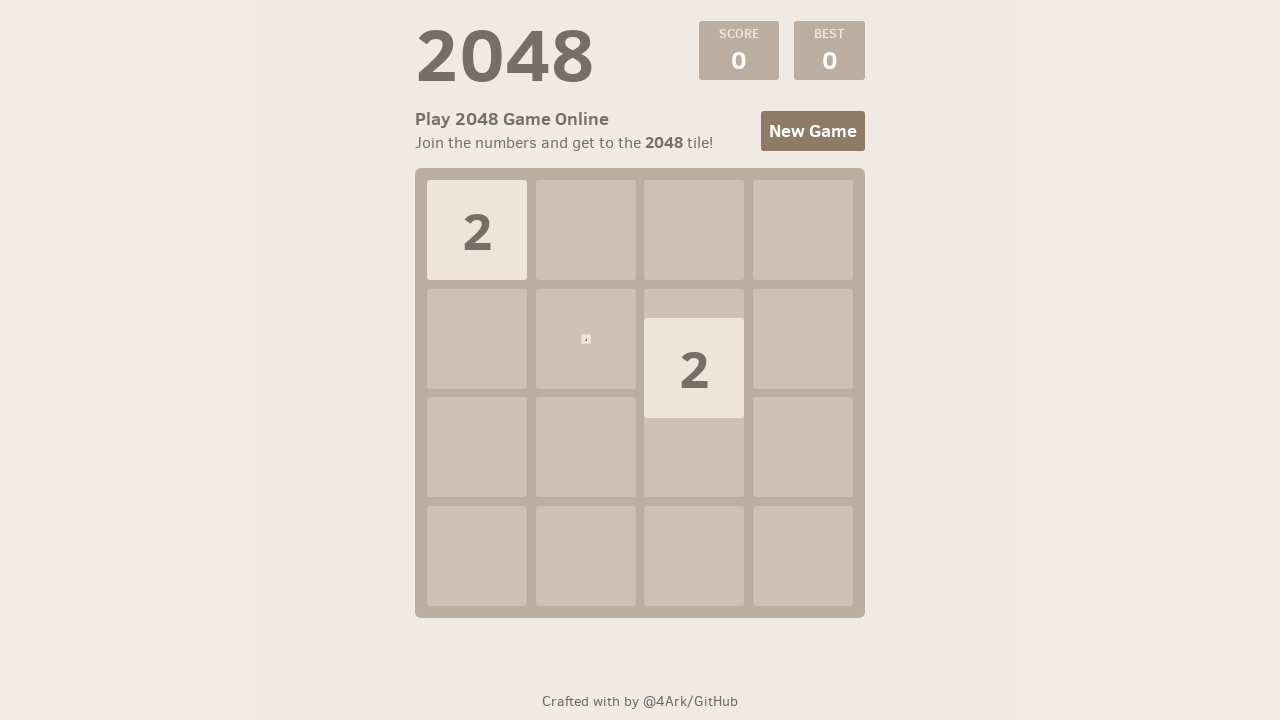

Pressed ArrowDown key to move tiles
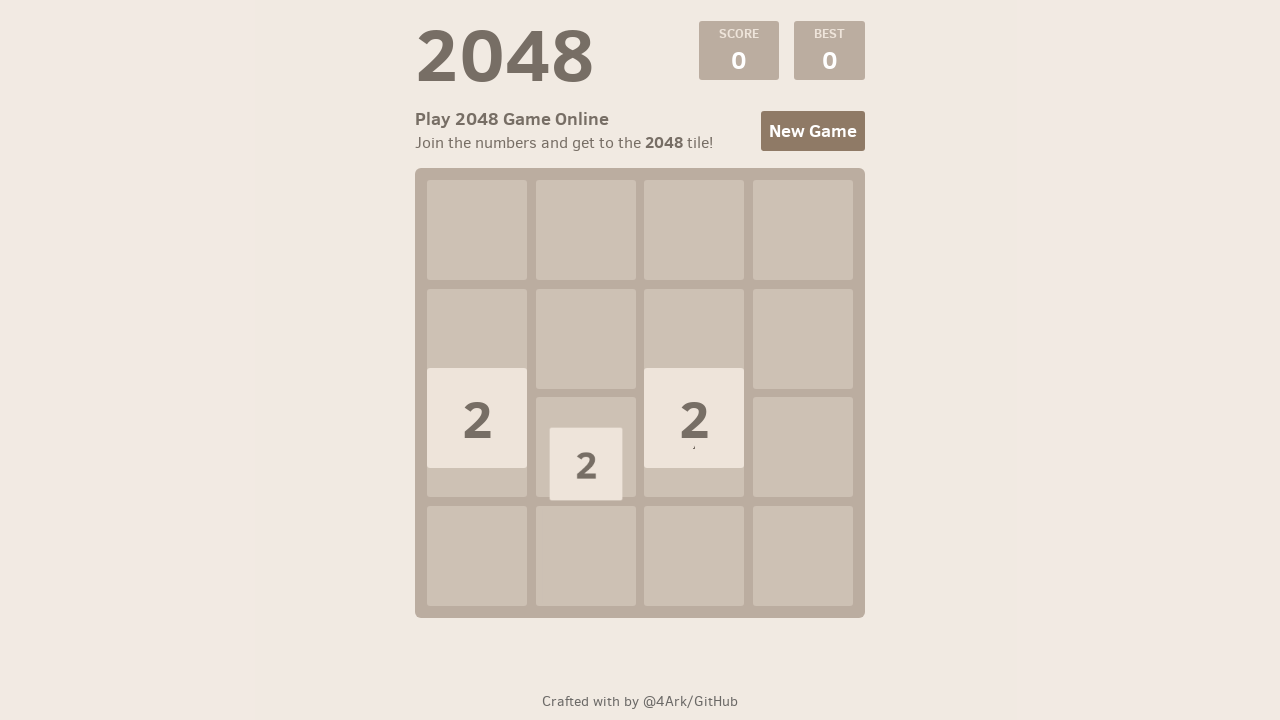

Waited 1 second for animations to complete
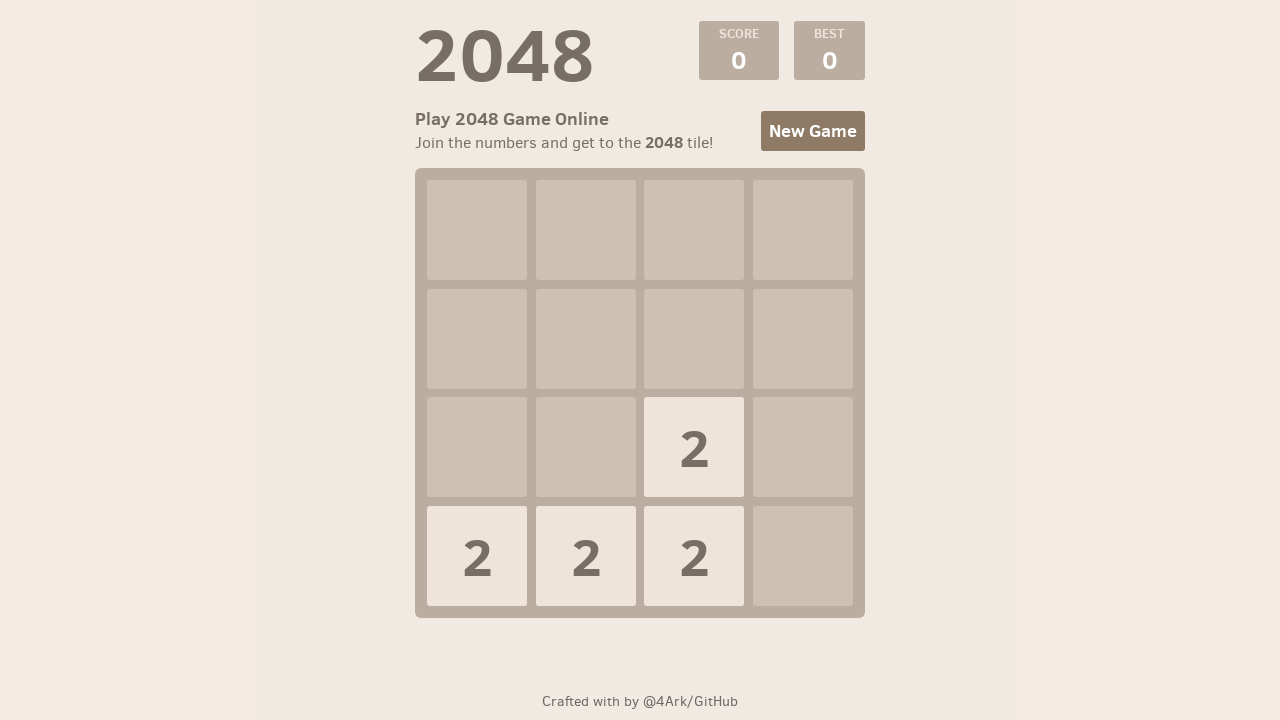

Set predefined game state in localStorage
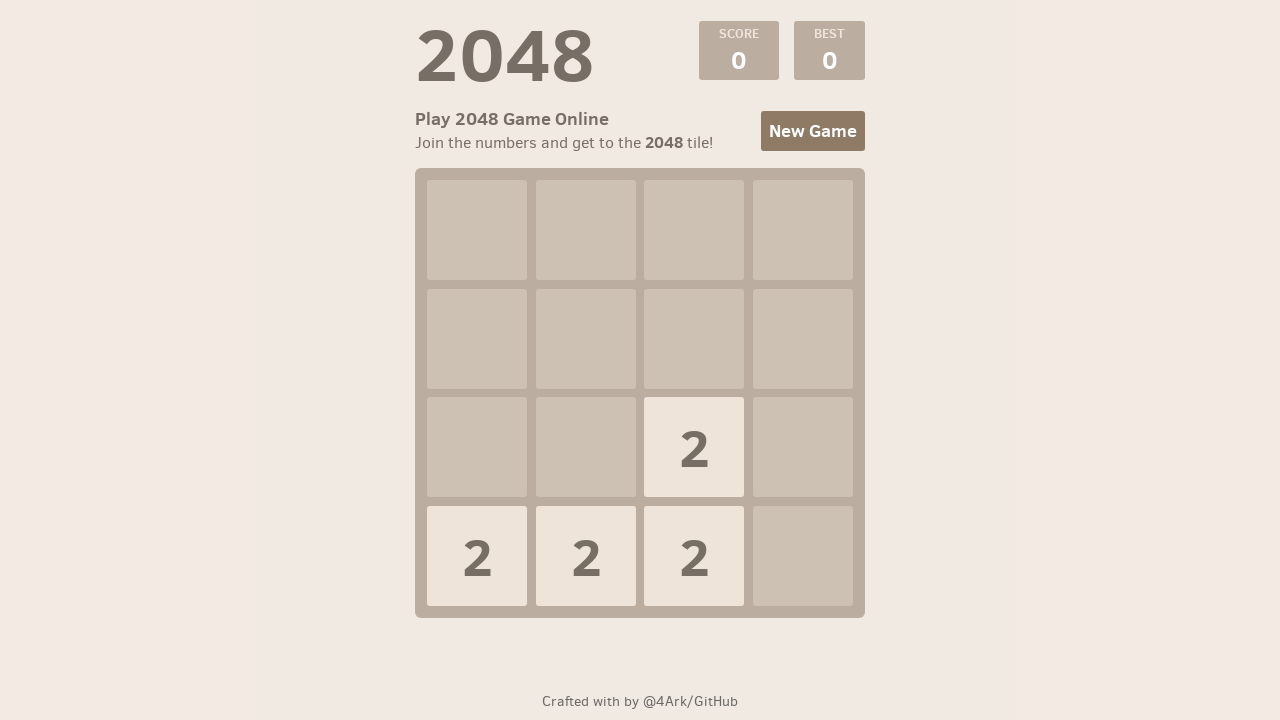

Waited 1 second before page refresh
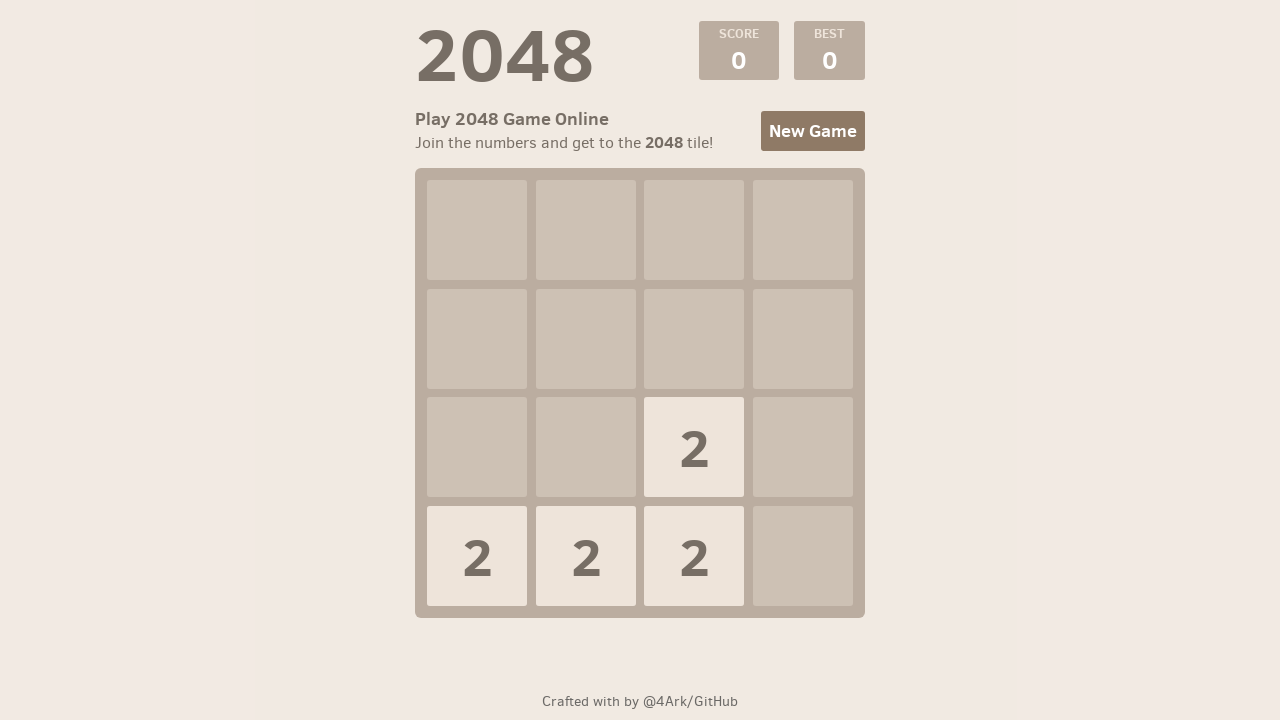

Refreshed page to load saved game state
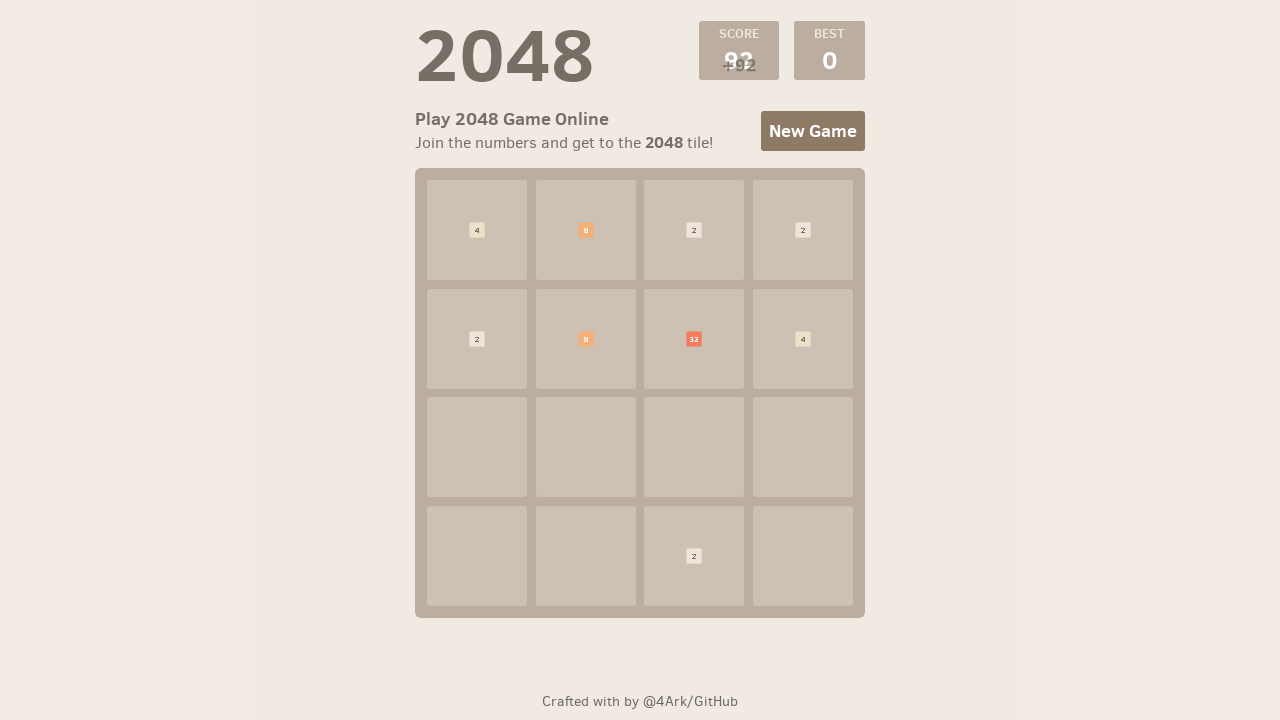

Waited 1 second for page to settle after refresh
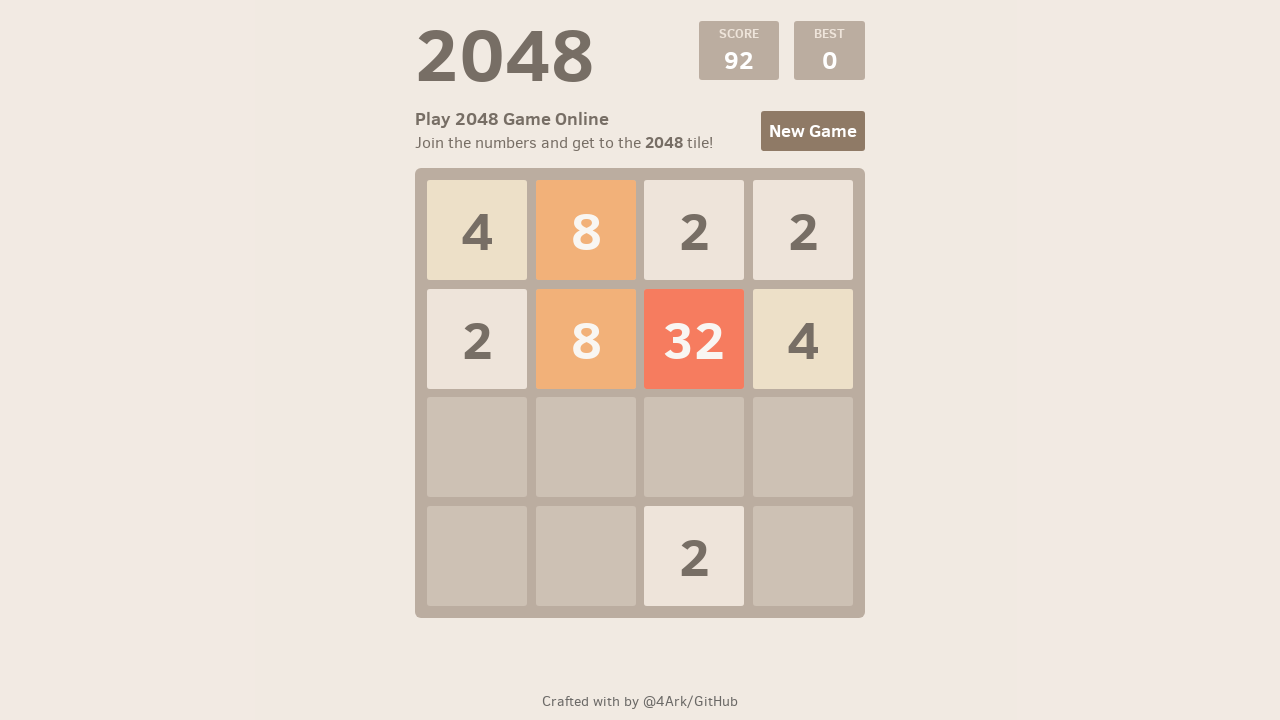

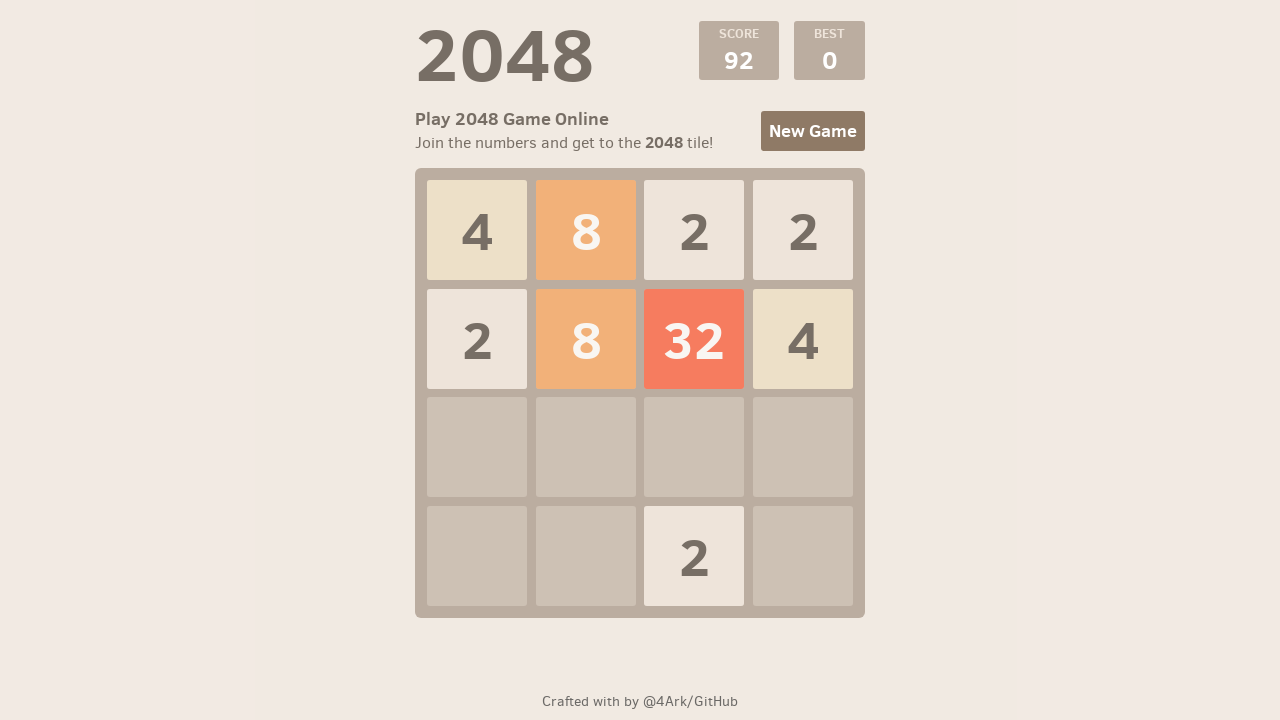